Tests the WIPO Madrid trademark fee calculator by selecting language, office of origin, number of classes, color option, and designating contracting parties, then submitting the calculation form.

Starting URL: https://madrid.wipo.int/feecalcapp/home.xhtml

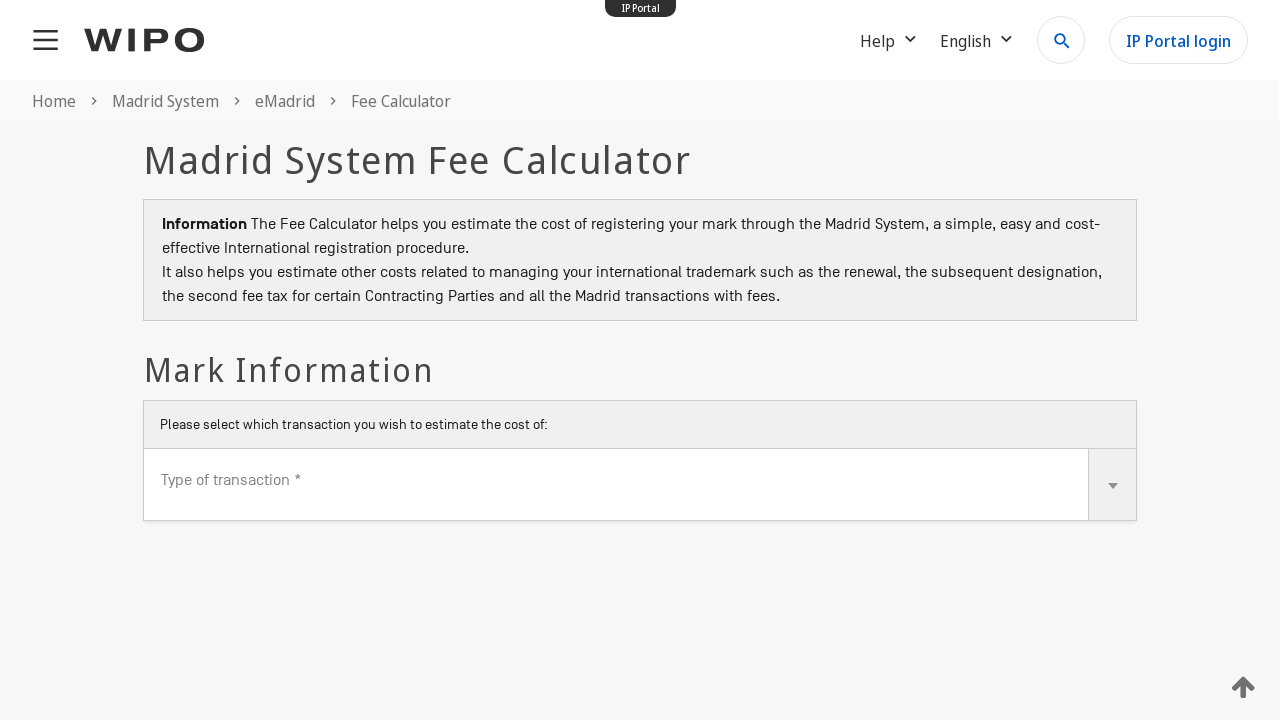

Language dropdown selector loaded
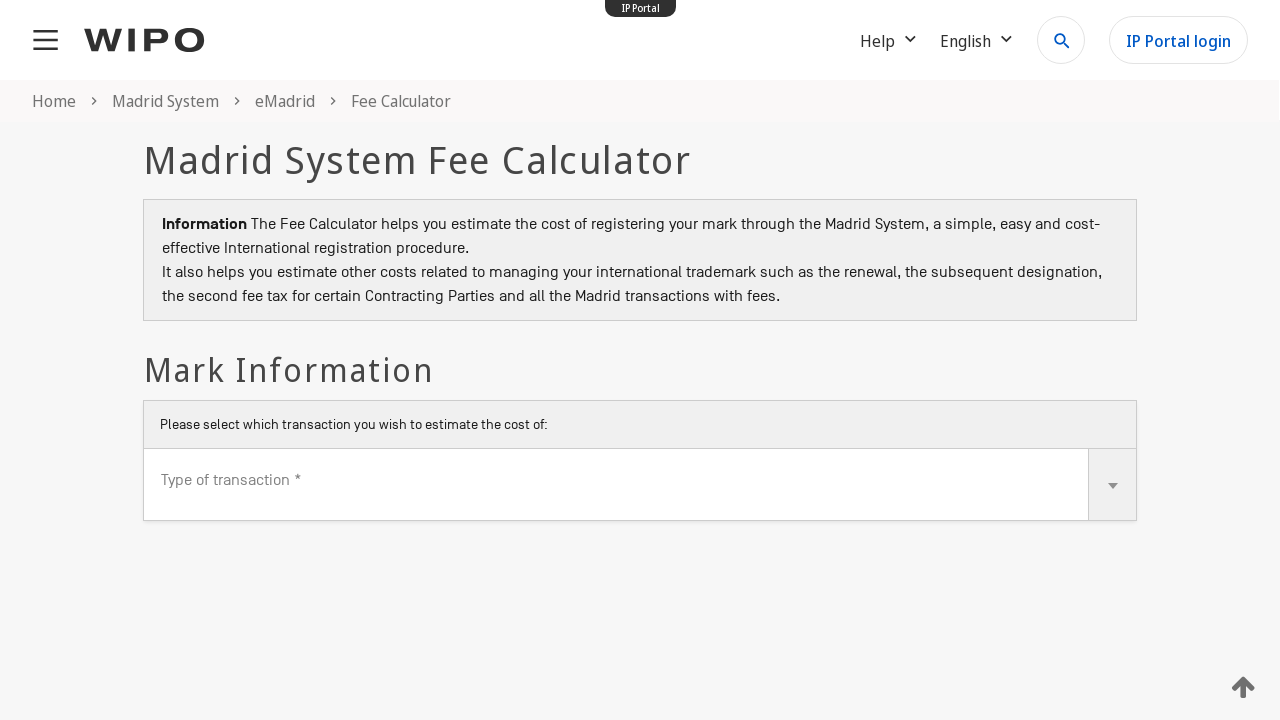

Set language to English
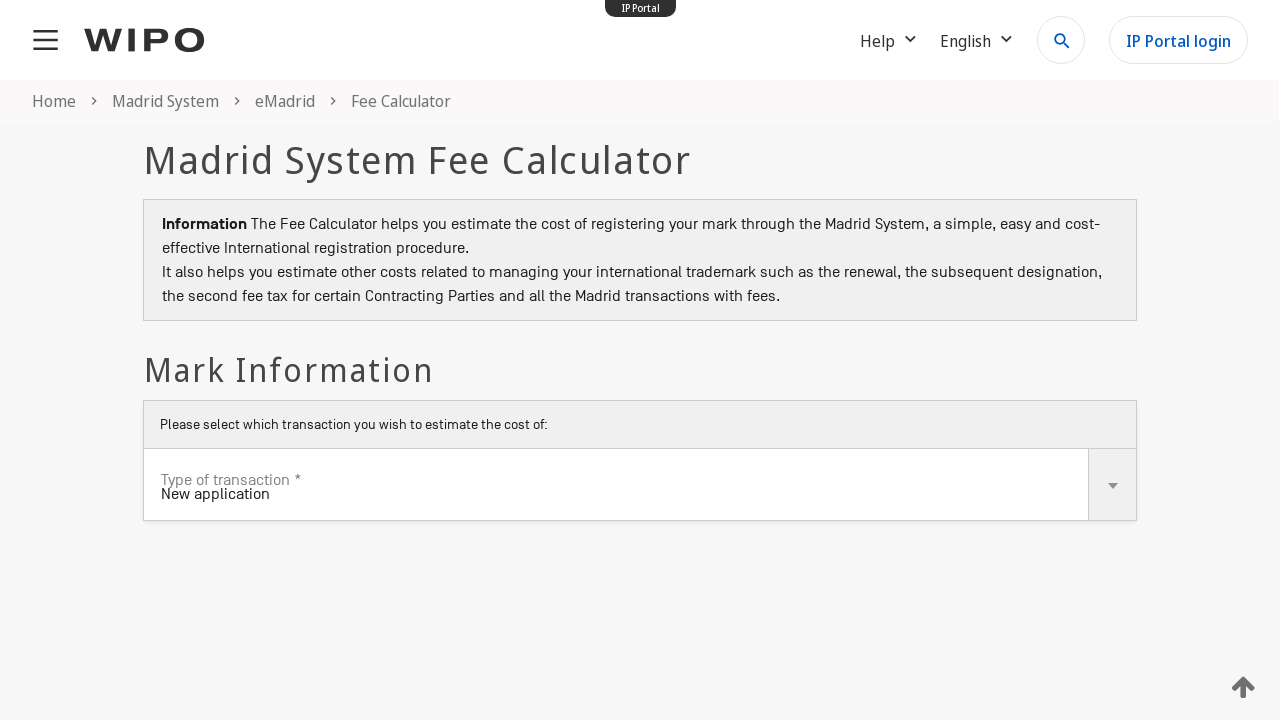

Office of origin dropdown loaded
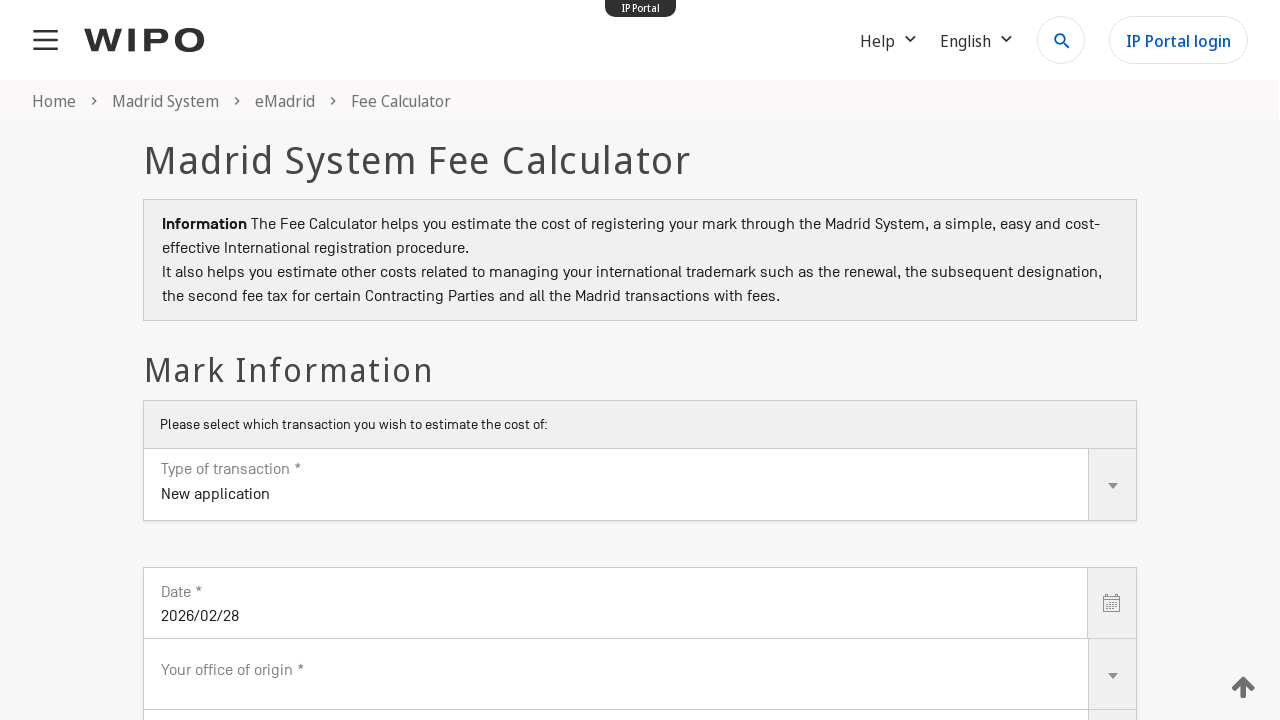

Set office of origin to Russia
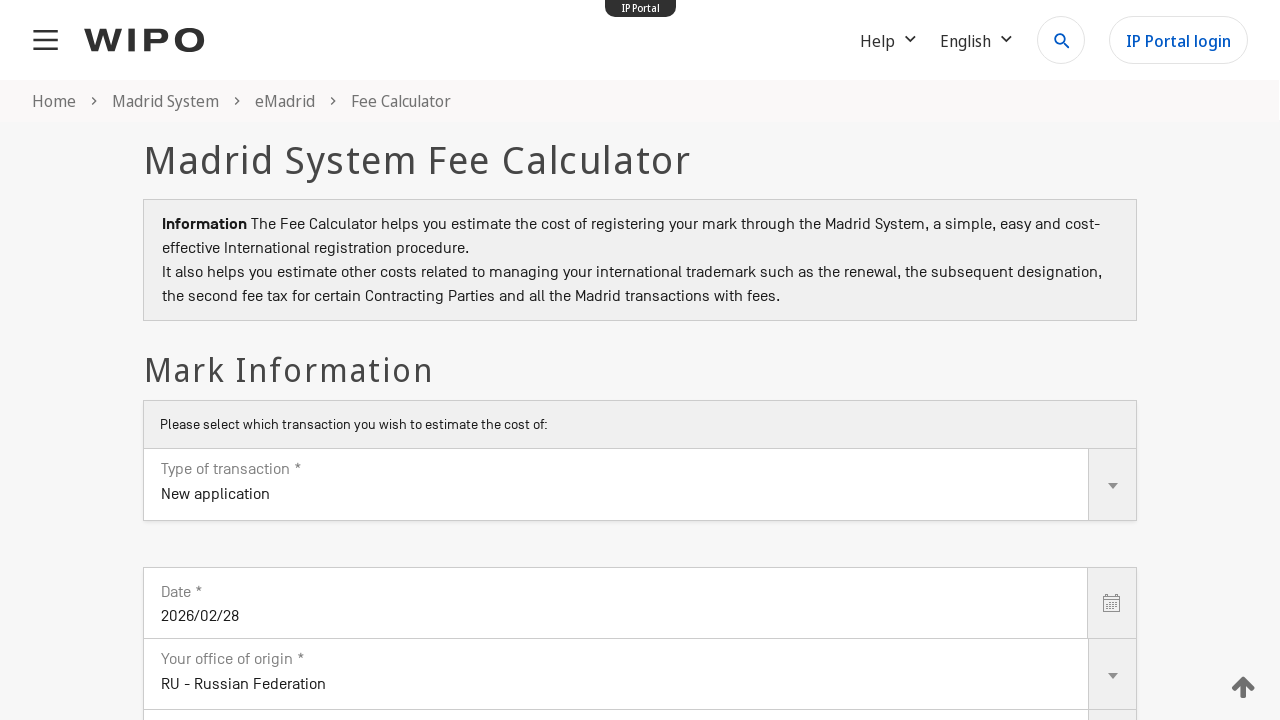

Waited 1 second for office selection to process
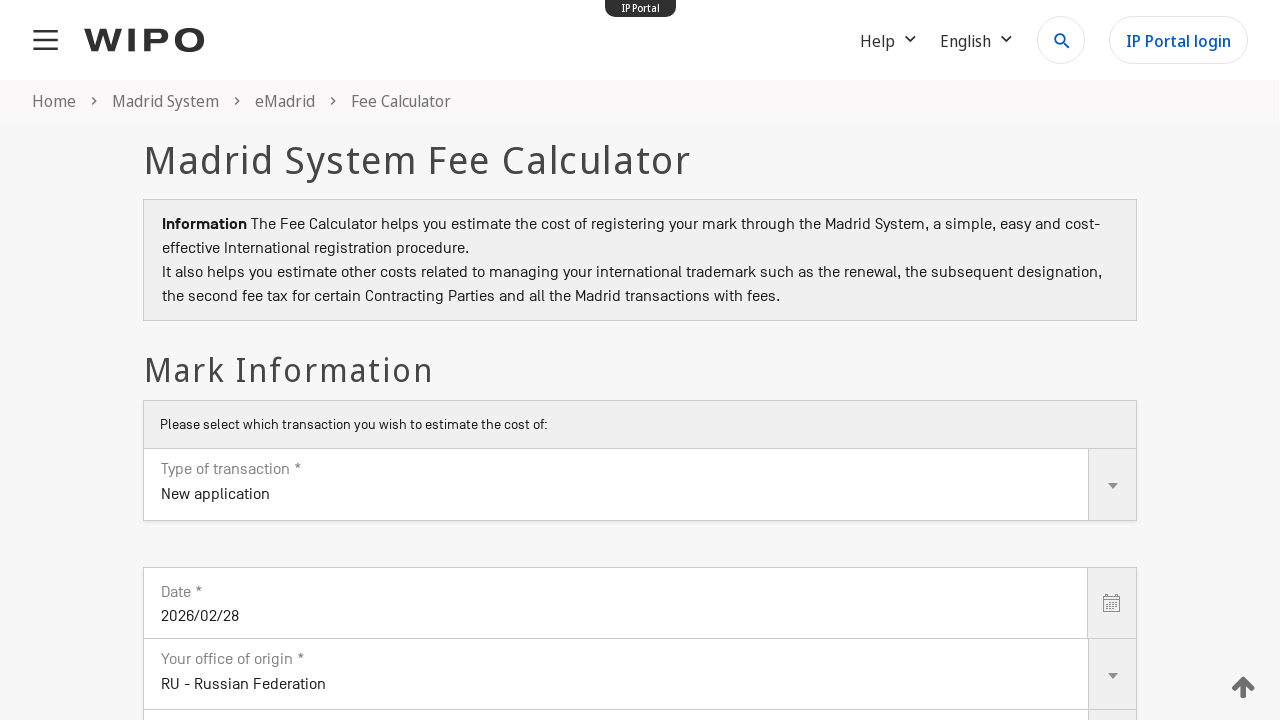

Set number of classes to 3
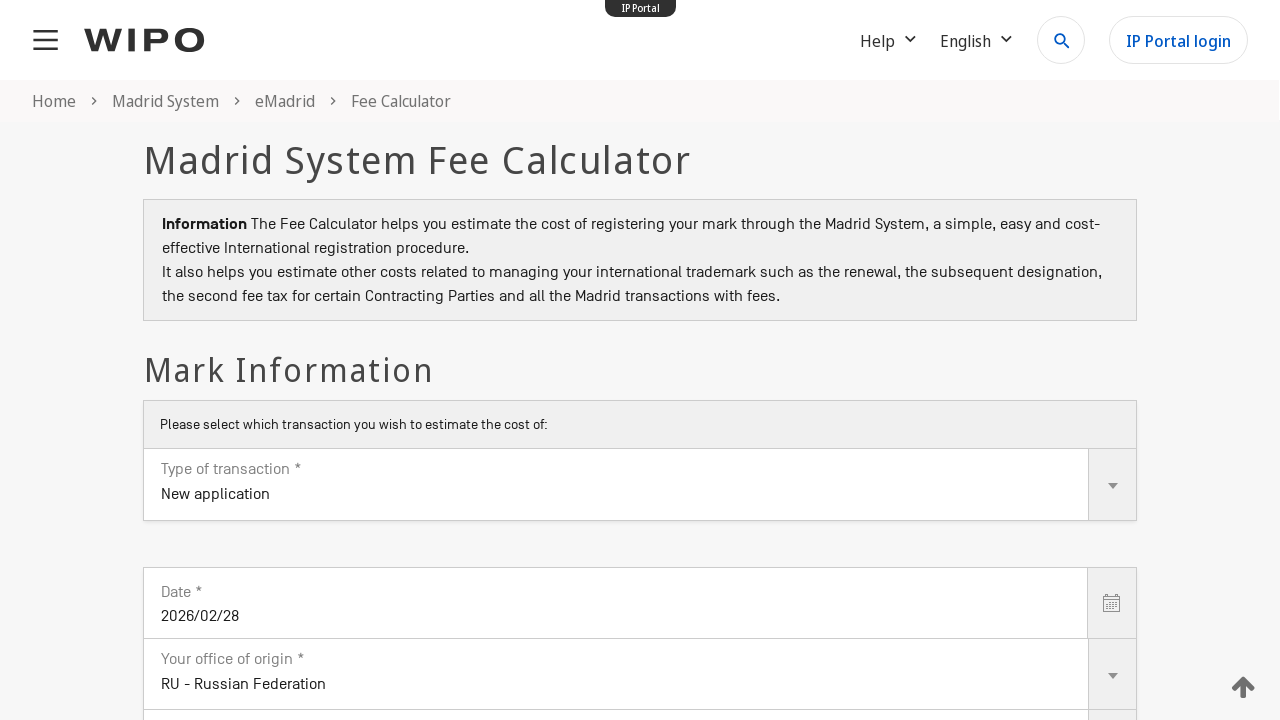

Waited 2 seconds for class selection to process
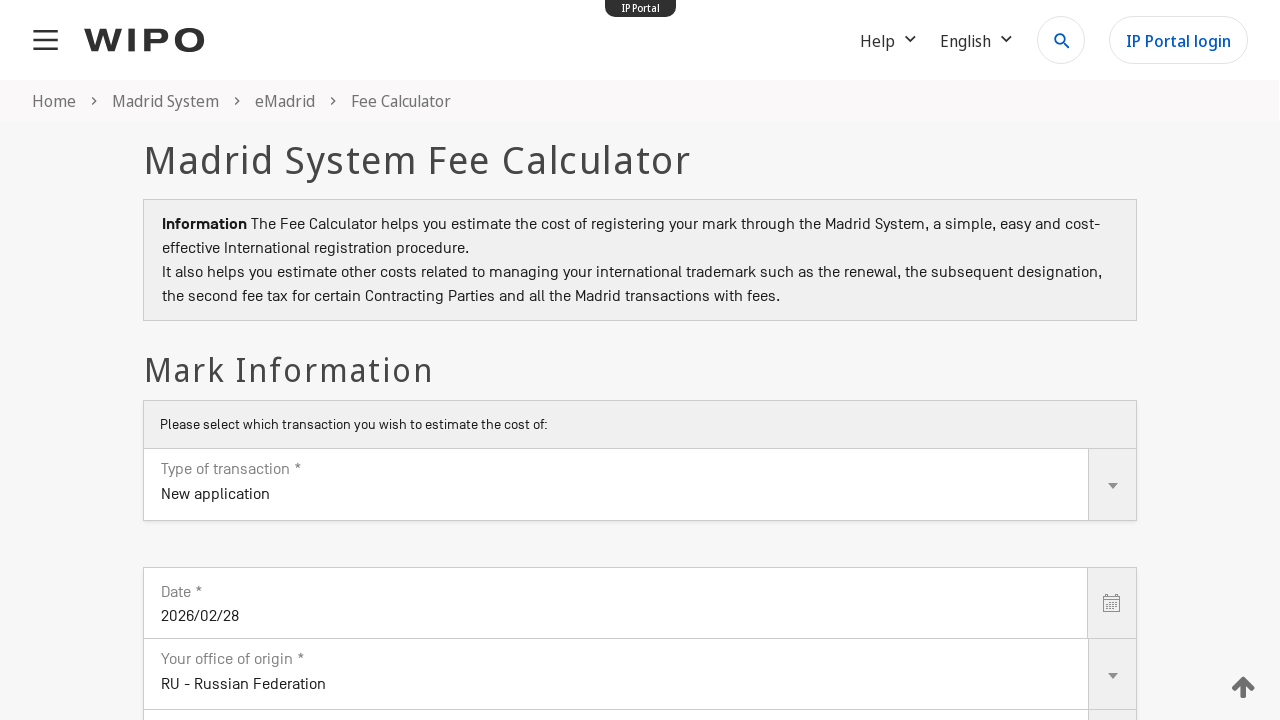

Color option checkbox loaded
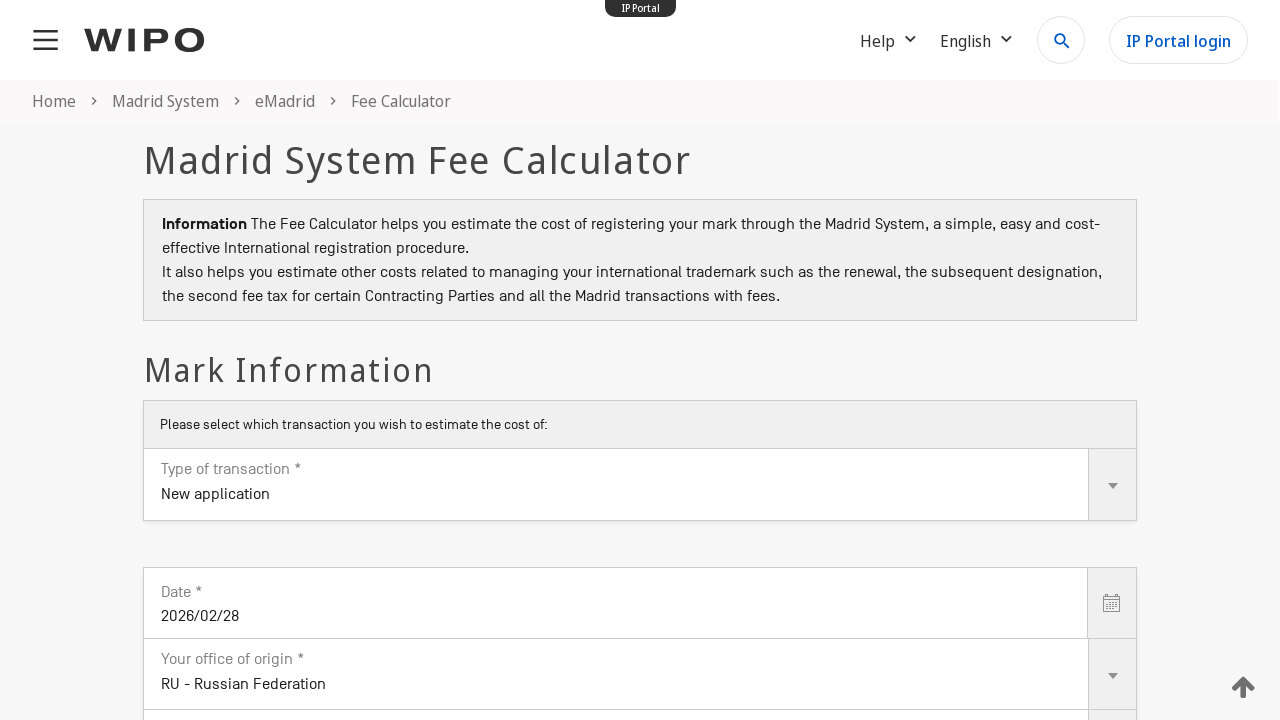

Clicked color option checkbox at (168, 360) on #feeForm\:j_idt263\:input
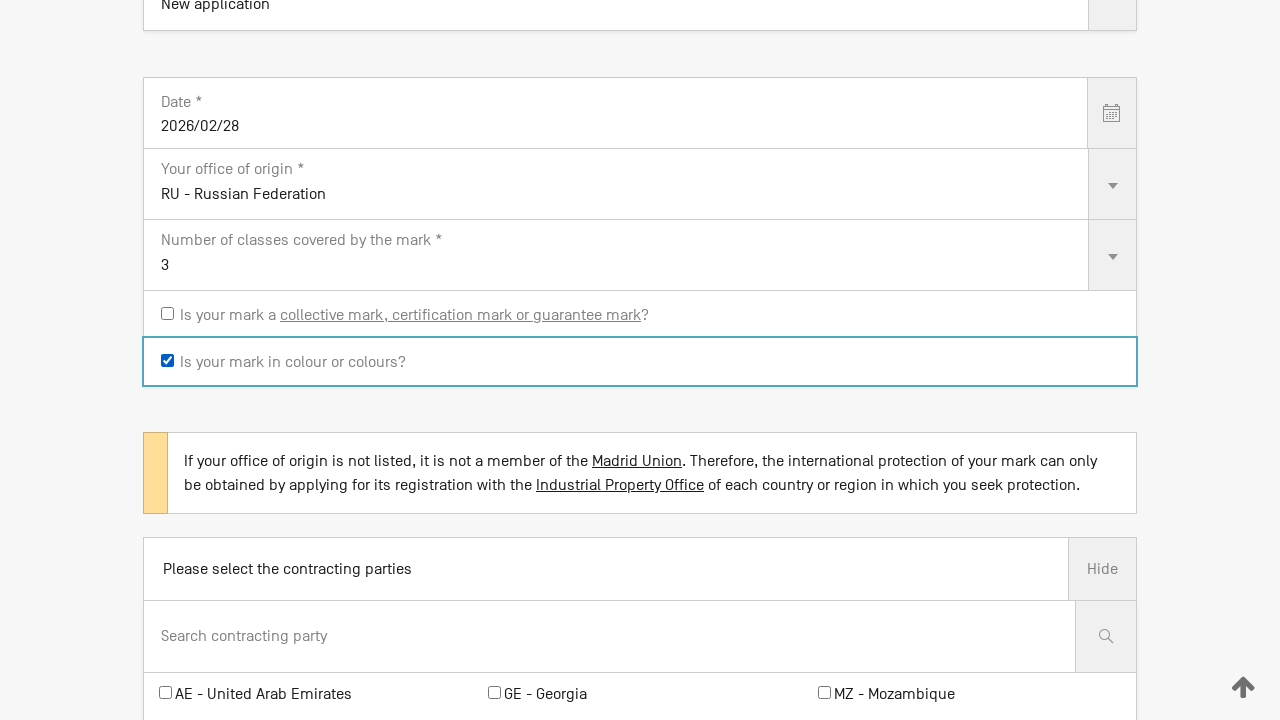

Waited 3 seconds for color option to apply
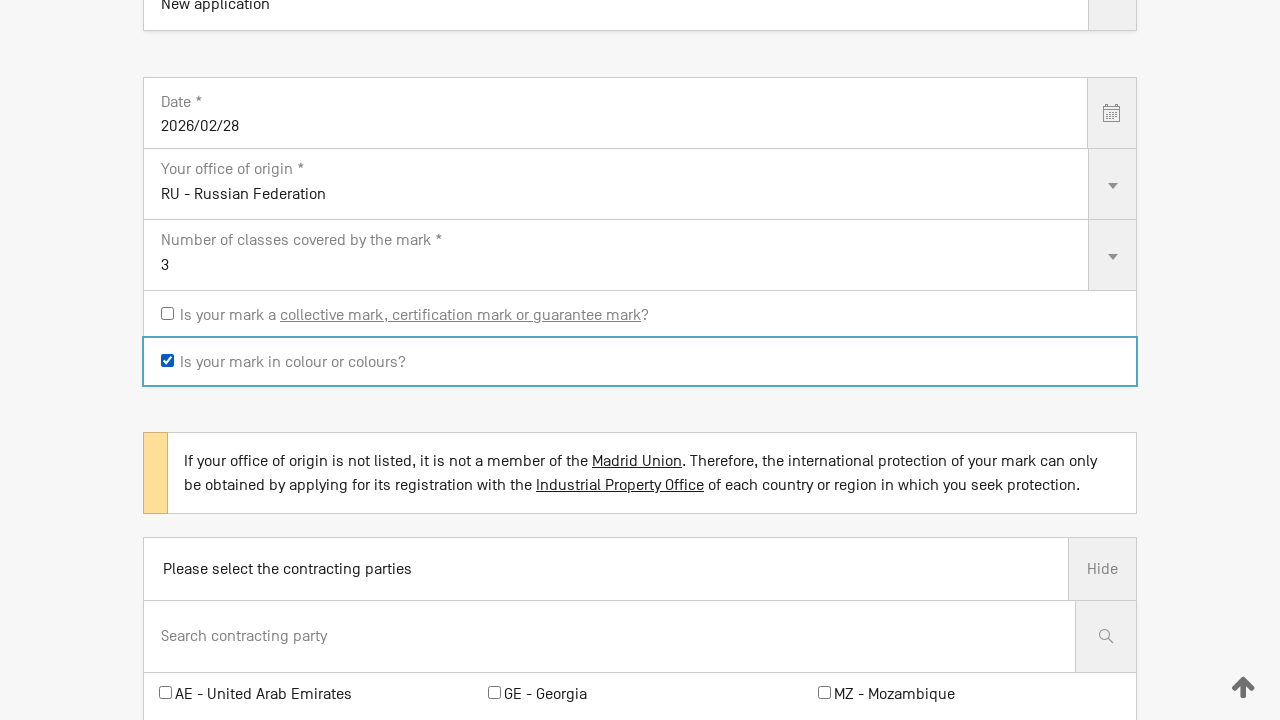

Added data-code attributes to country inputs for DE
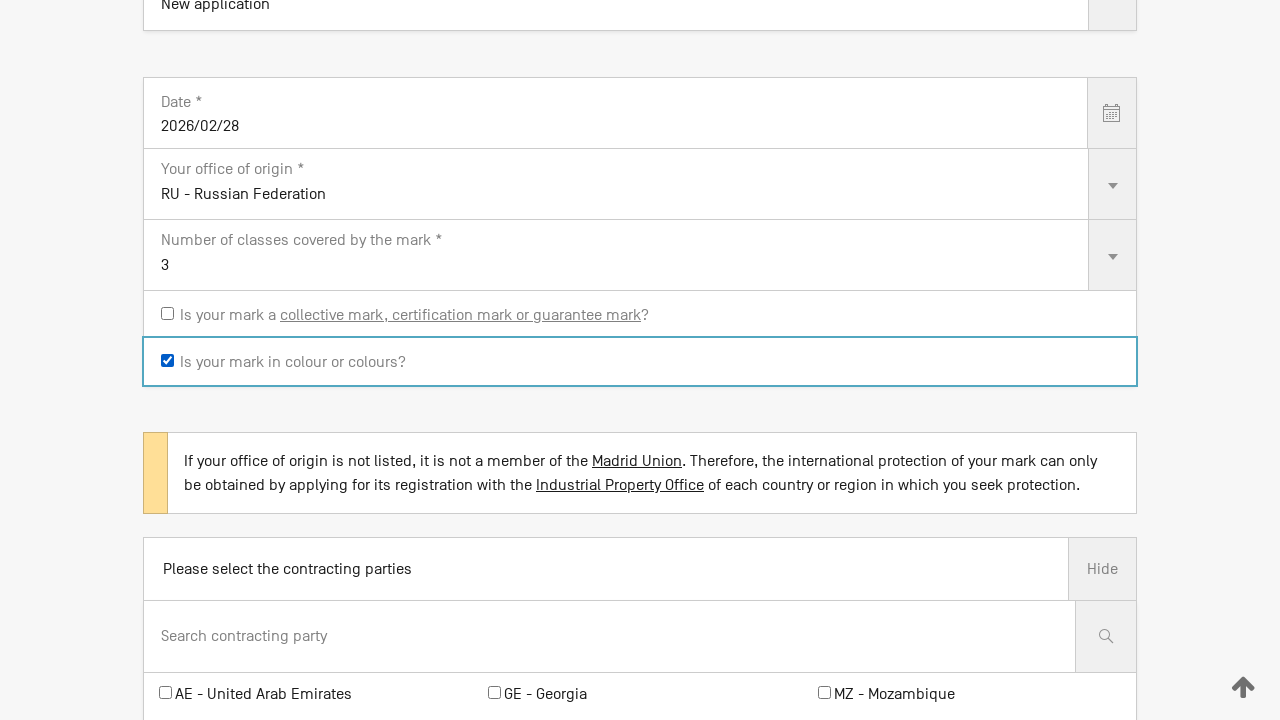

Selected contracting party DE at (166, 361) on input[data-code="DE"]
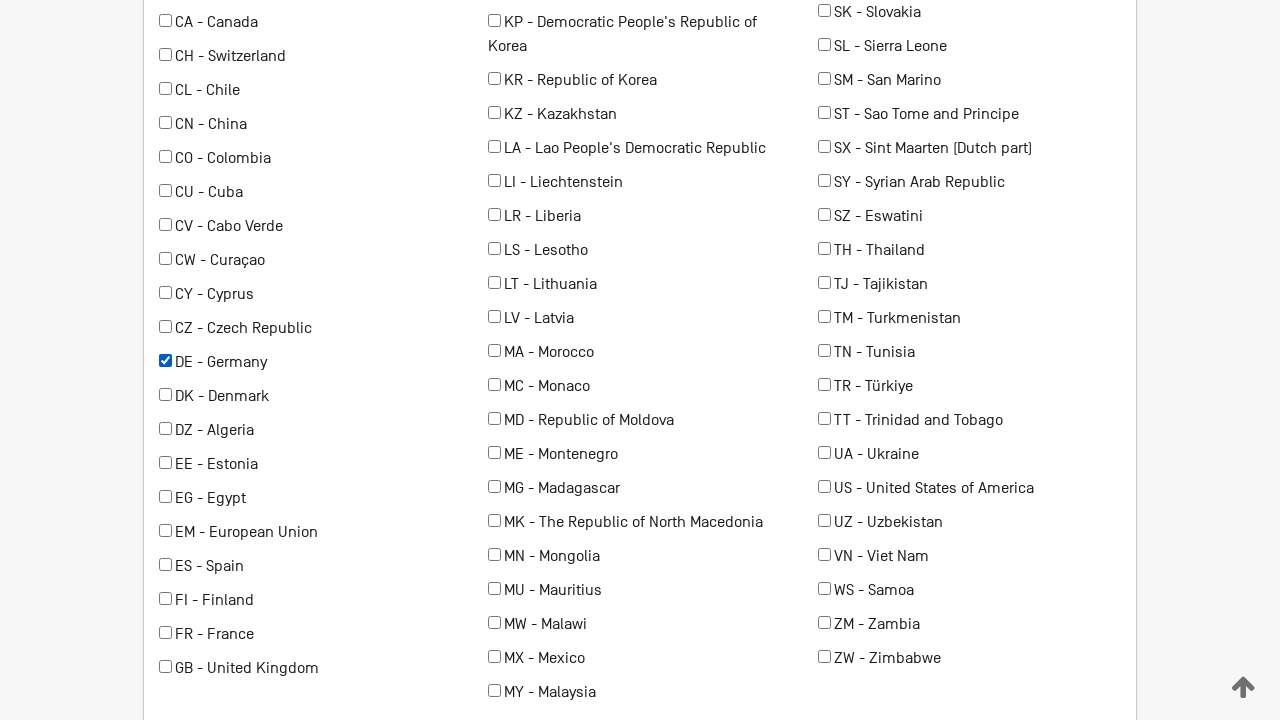

Waited 2 seconds after selecting DE
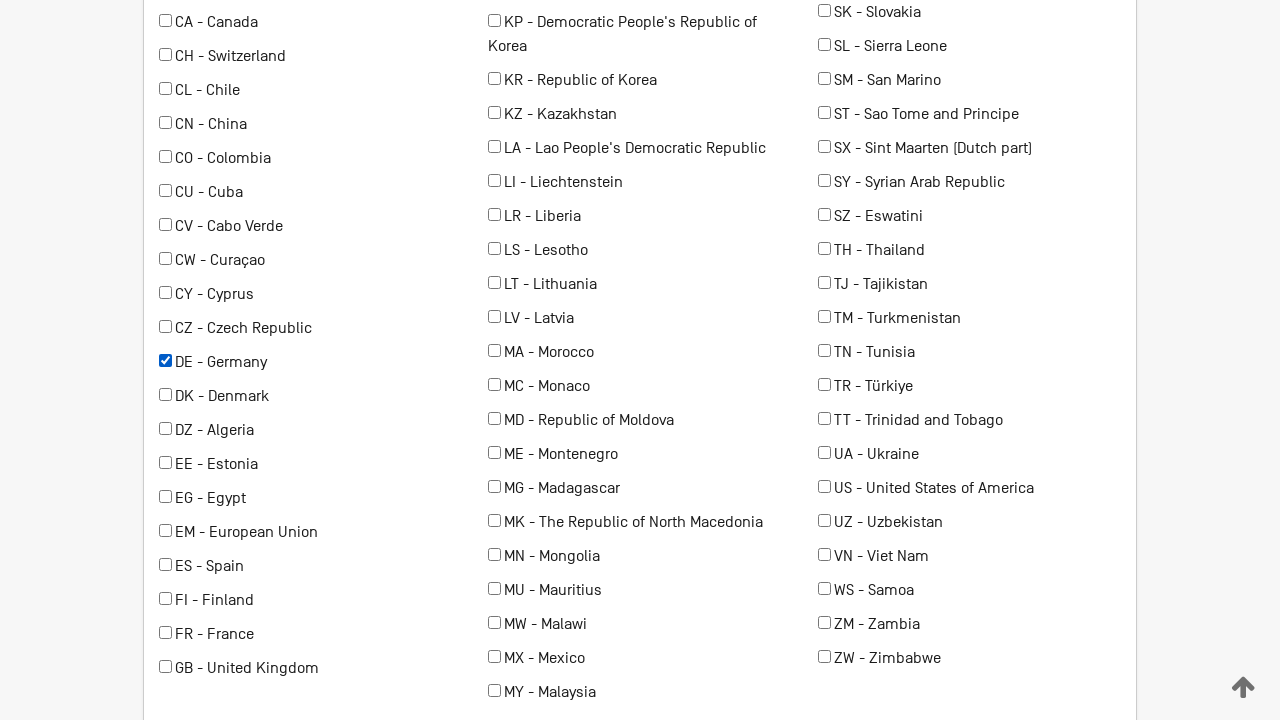

Added data-code attributes to country inputs for FR
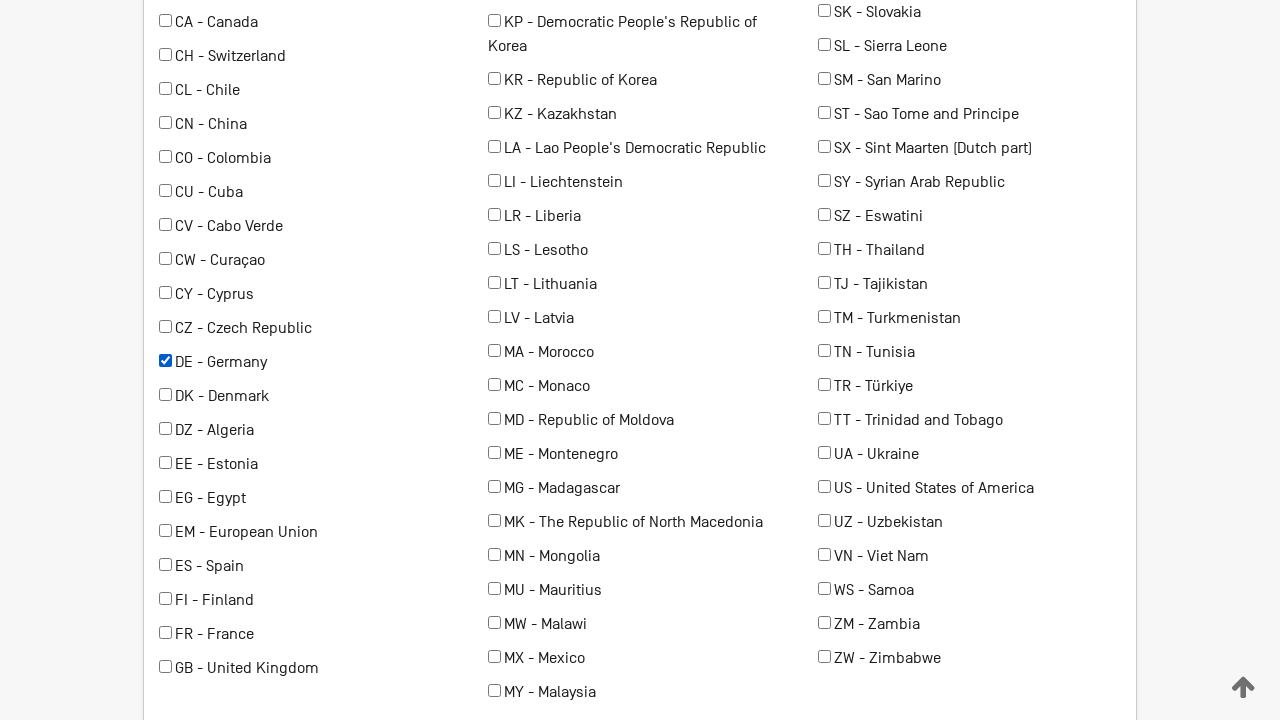

Selected contracting party FR at (166, 633) on input[data-code="FR"]
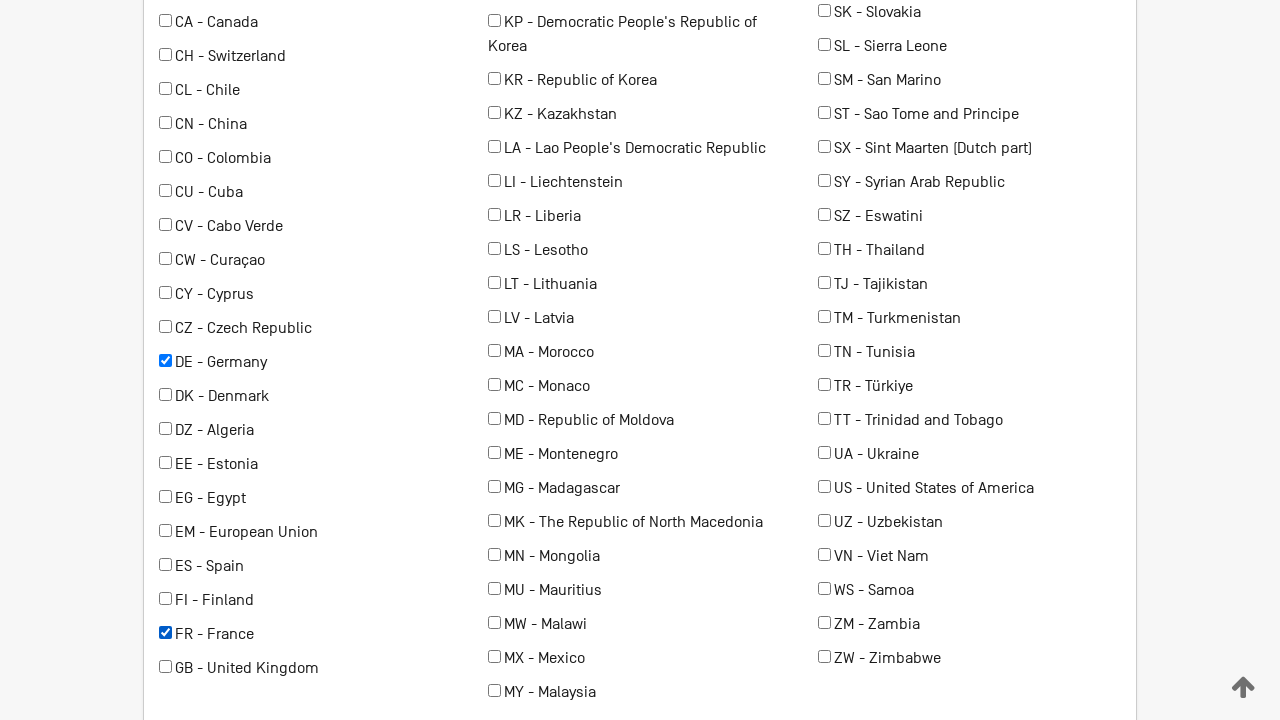

Waited 2 seconds after selecting FR
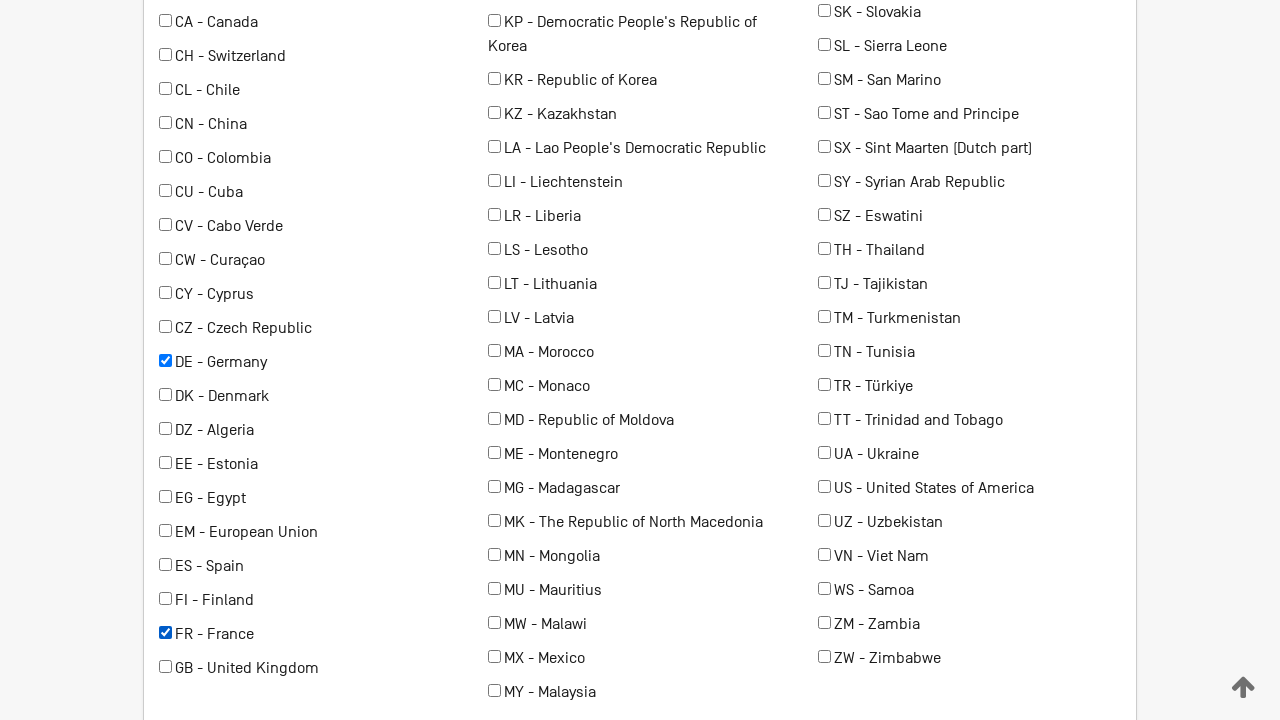

Clicked calculate button to submit the fee calculation form
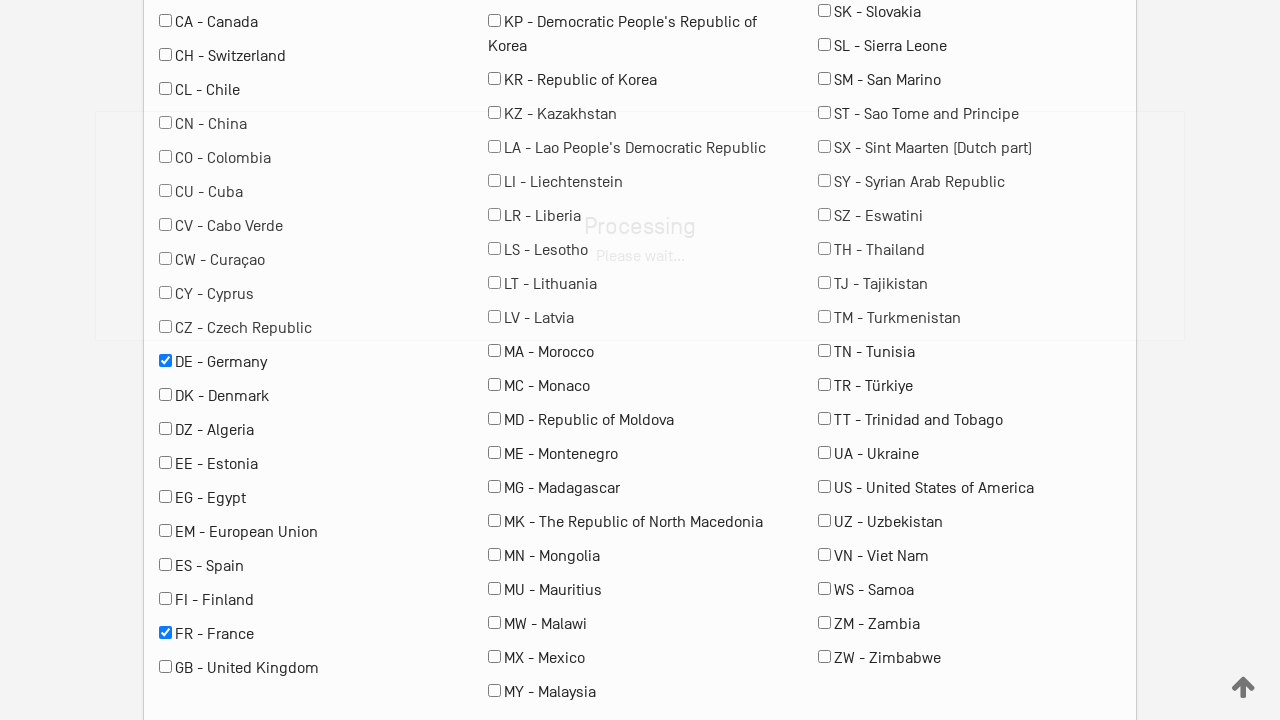

Fee calculation results loaded
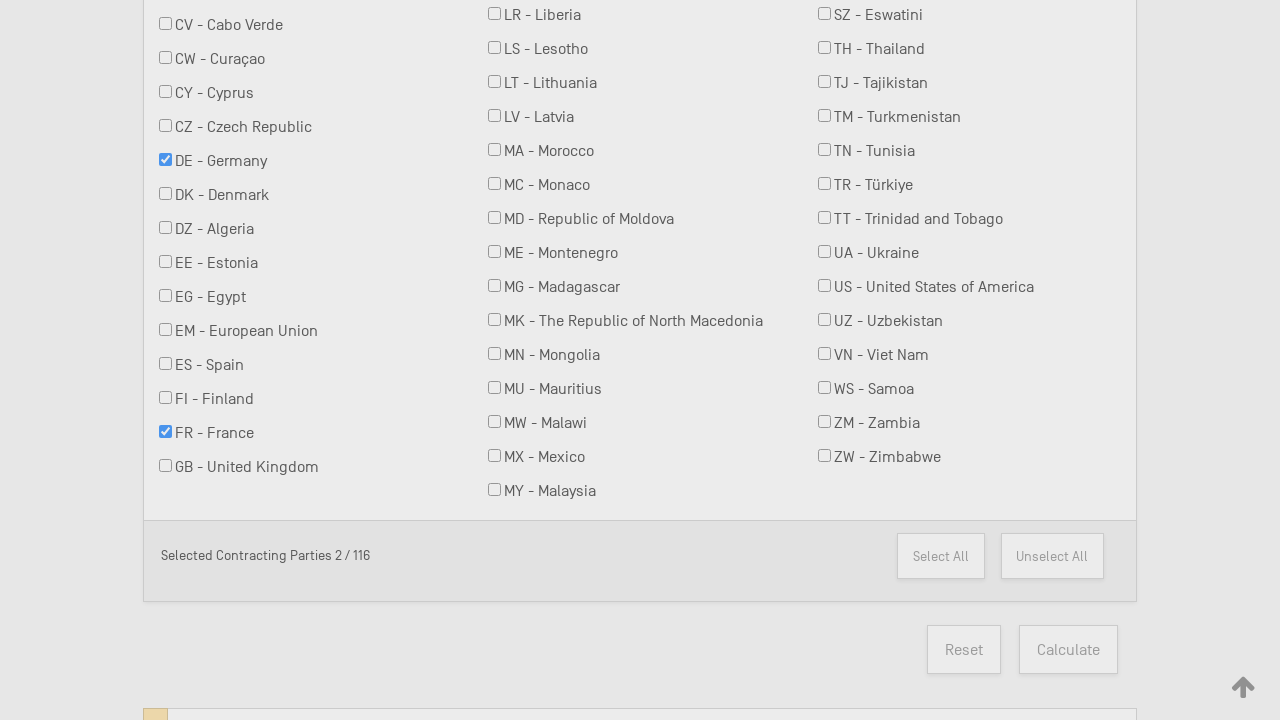

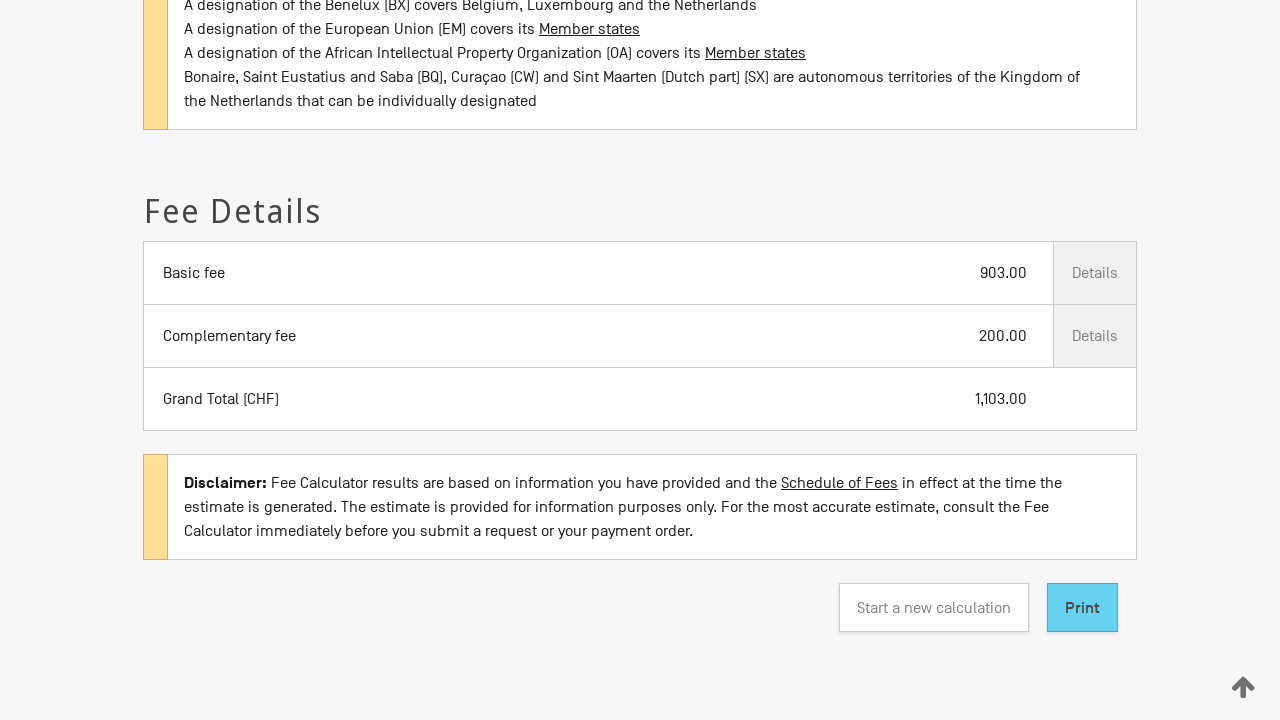